Tests clicking on Nokia Lumia product and verifies the price is displayed

Starting URL: https://www.demoblaze.com/

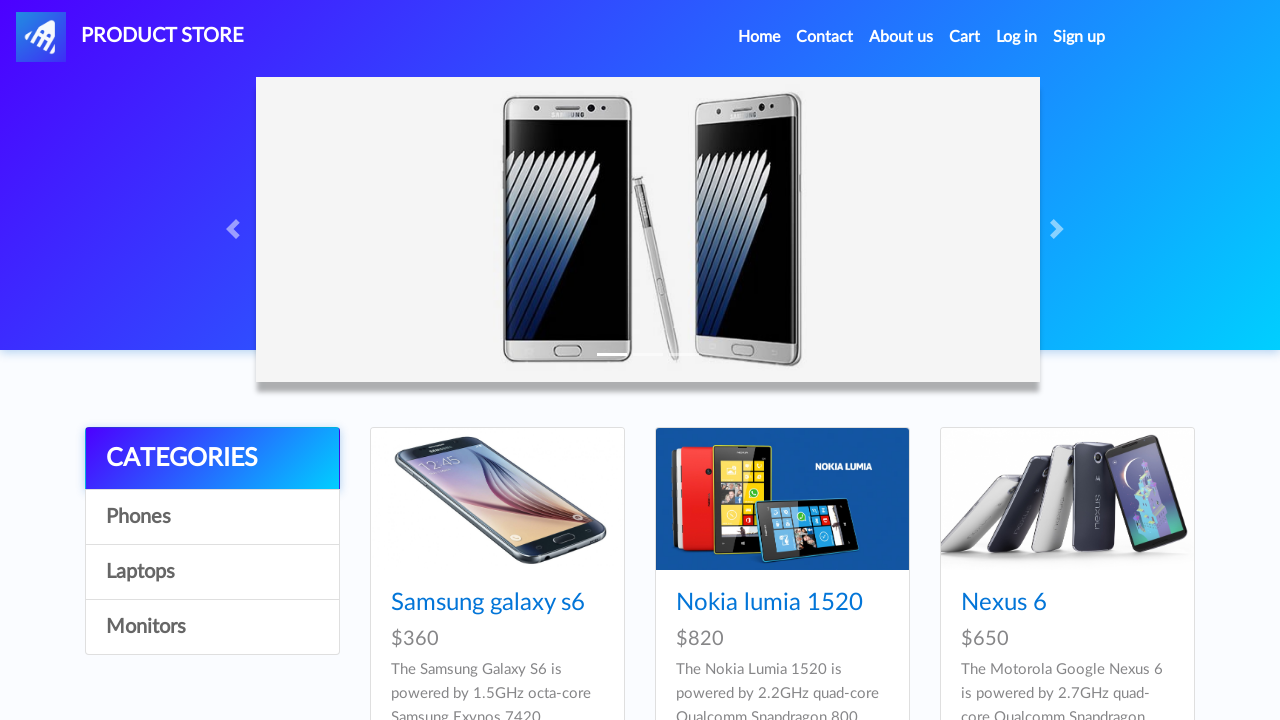

Clicked on Nokia Lumia product link at (782, 499) on div a[href='prod.html?idp_=2']
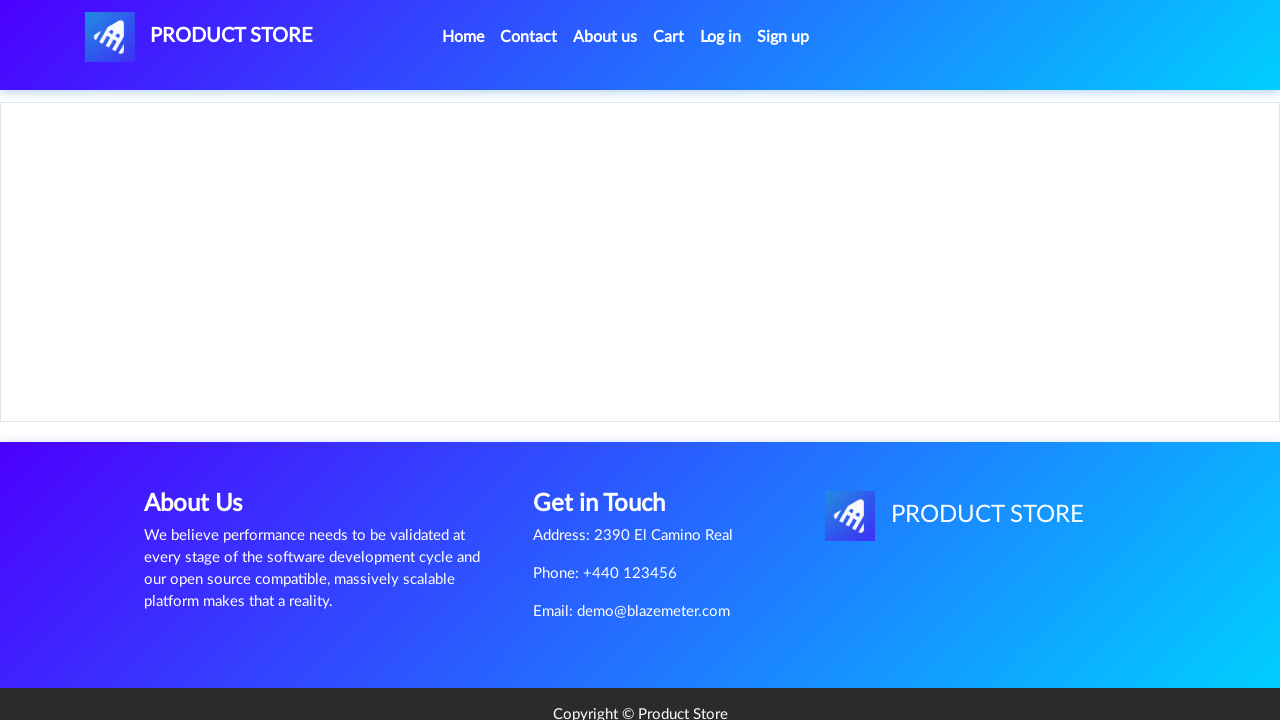

Verified price $820 is displayed for Nokia Lumia
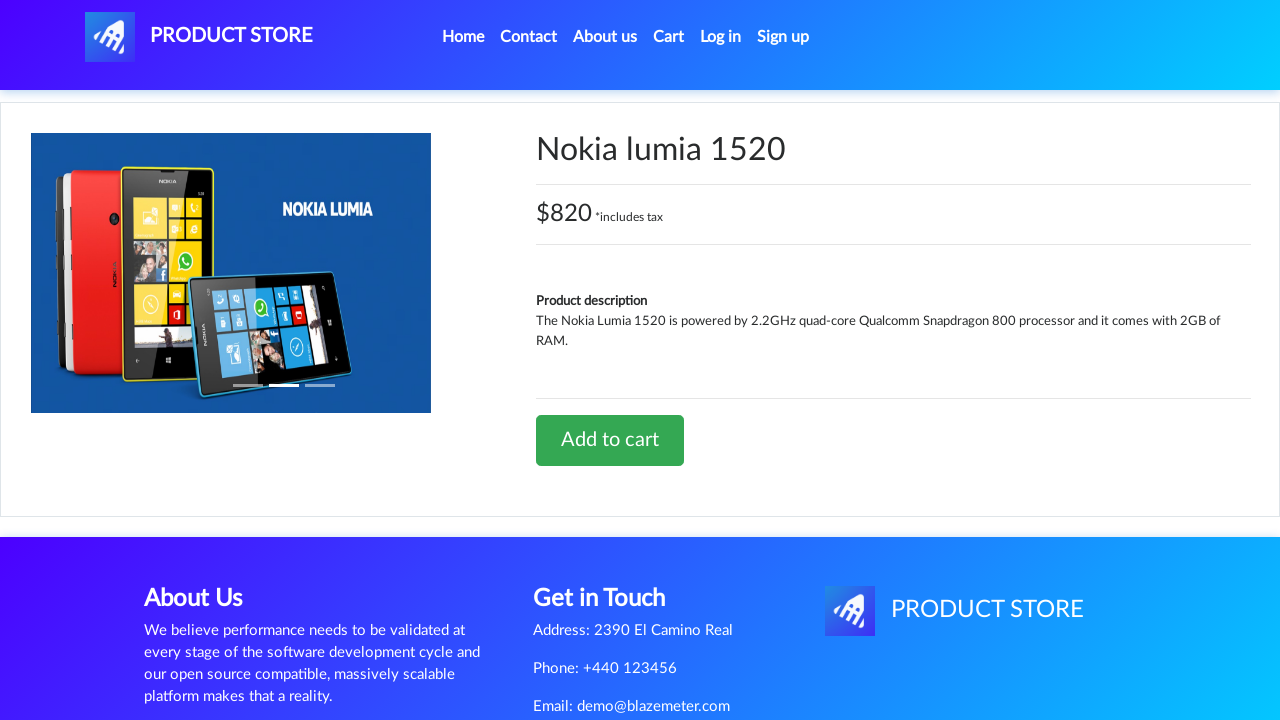

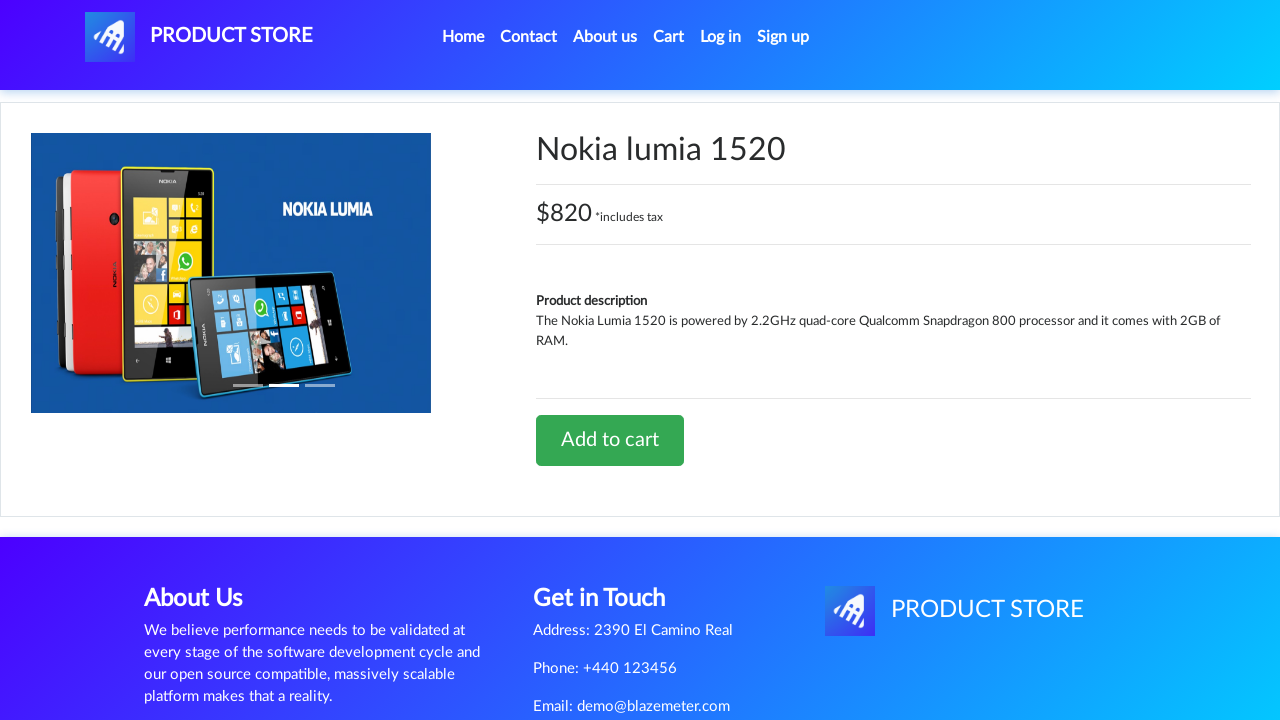